Tests drag and drop functionality on jQuery UI demo page by dragging a draggable element onto a droppable target and verifying the drop was successful

Starting URL: http://jqueryui.com/droppable/

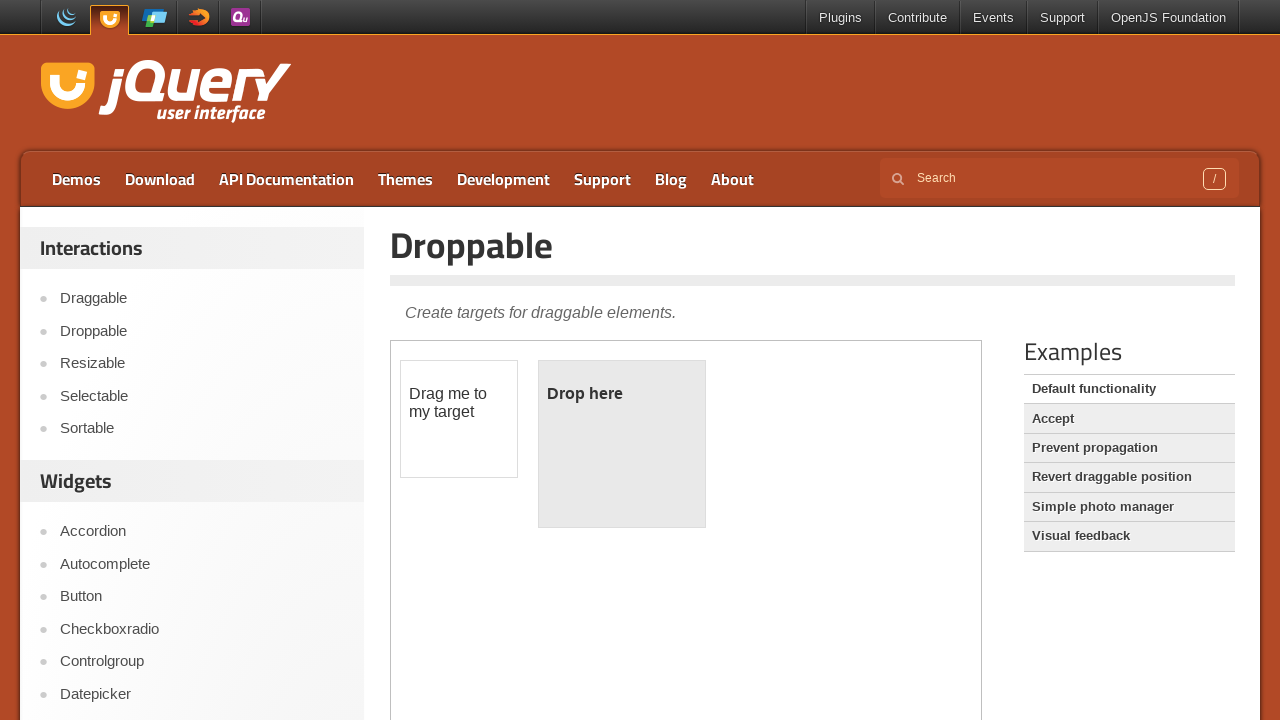

Located the demo iframe
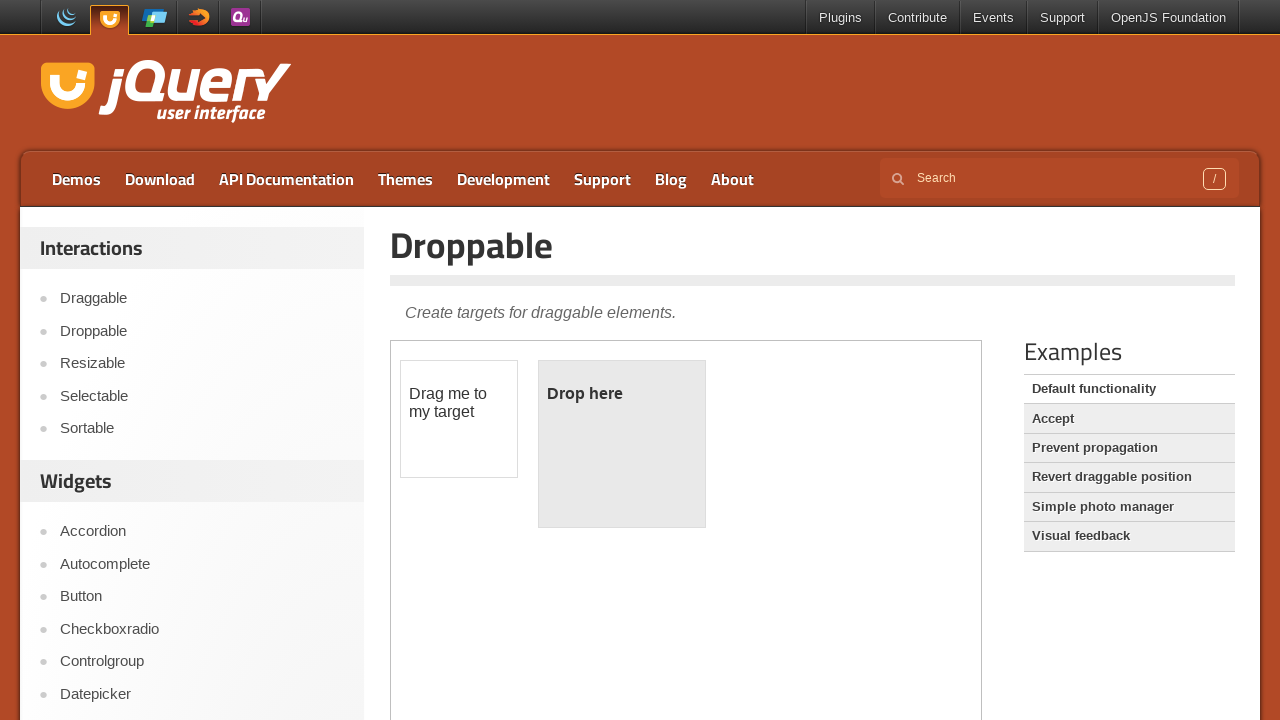

Located the draggable element
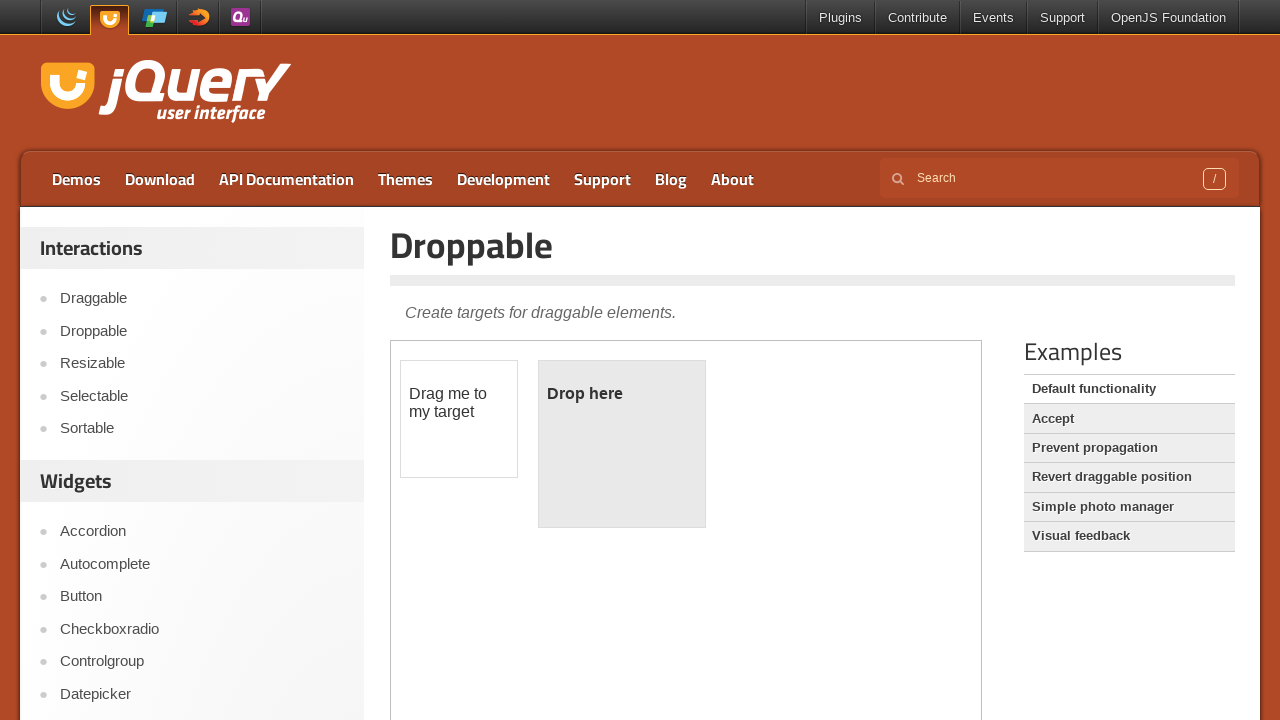

Located the droppable target element
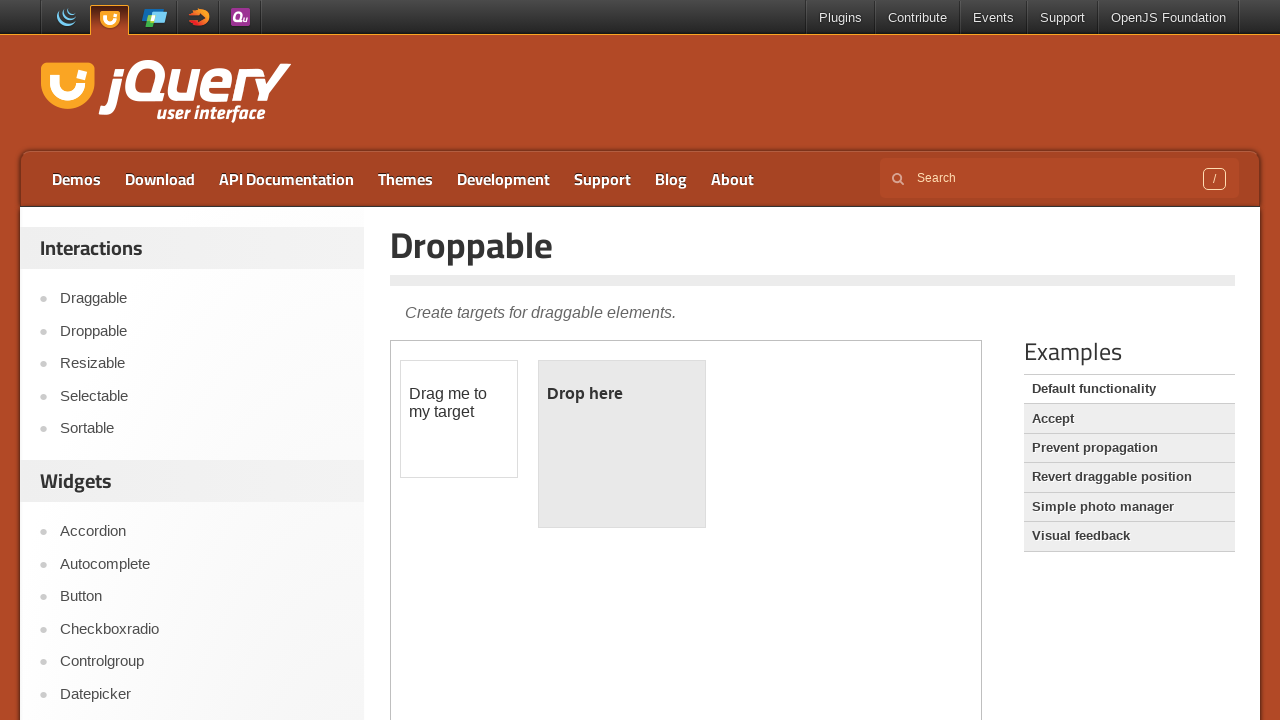

Dragged the draggable element onto the droppable target at (622, 444)
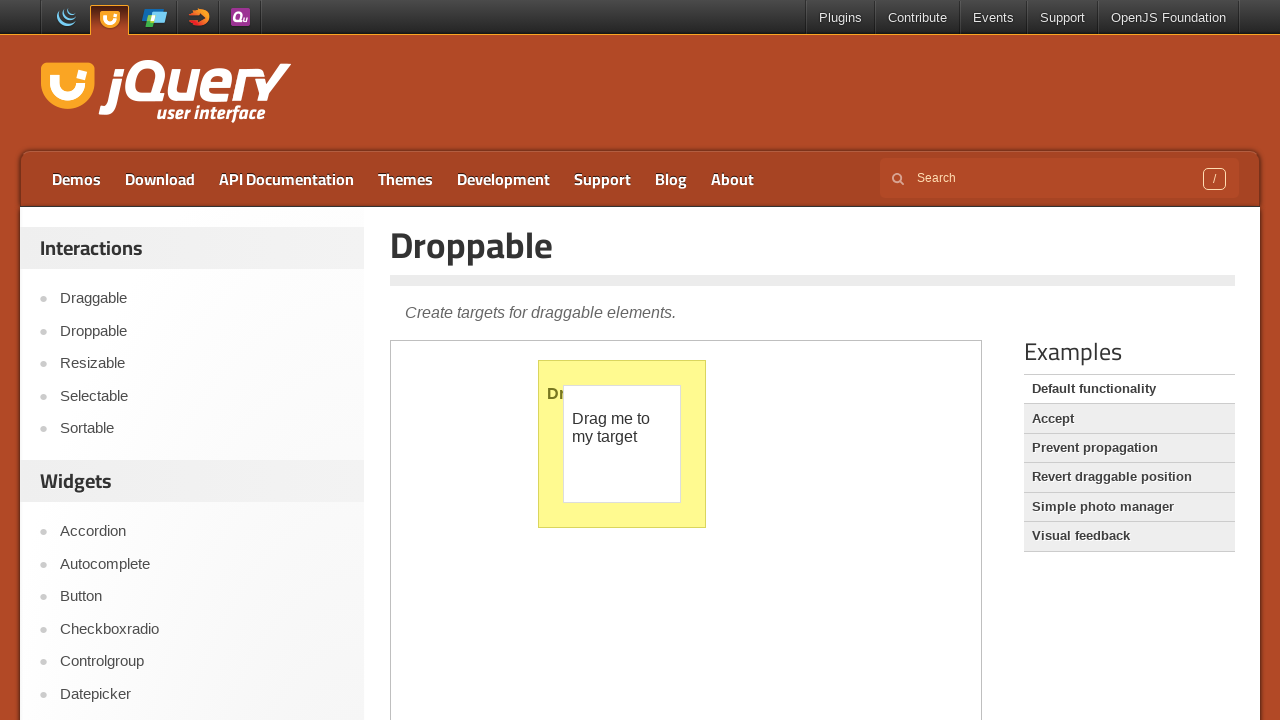

Located the droppable element's text
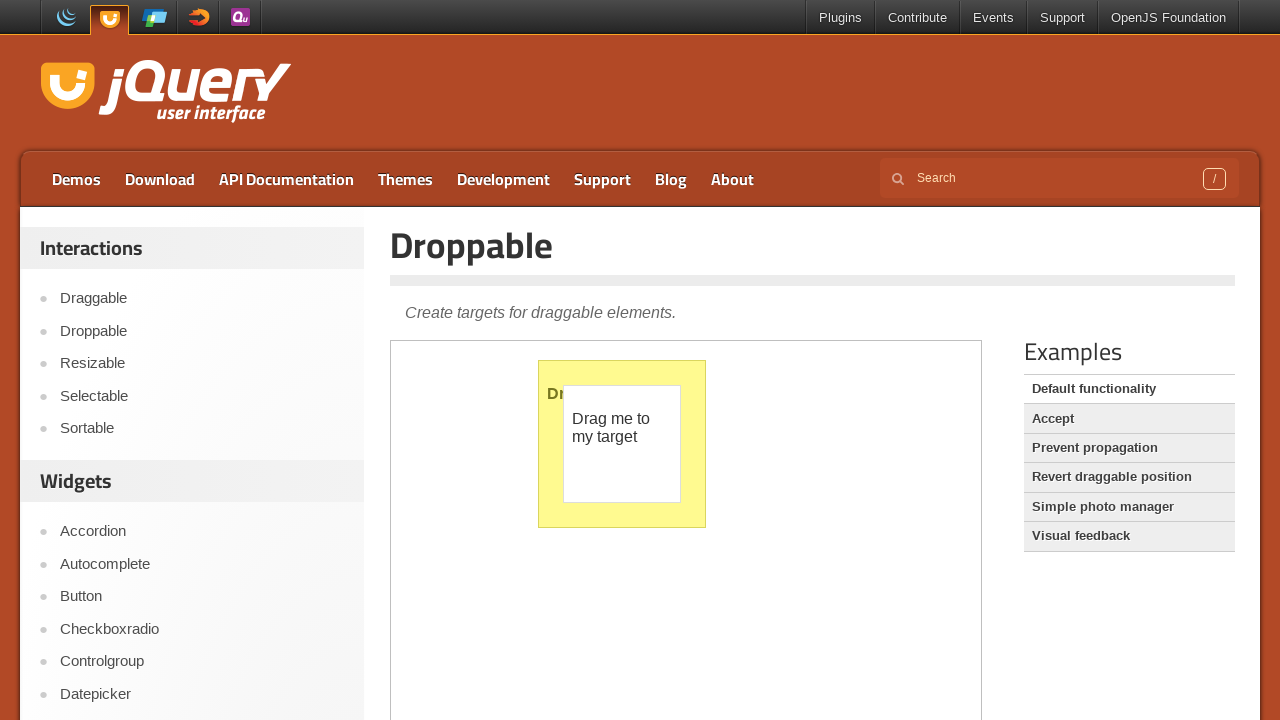

Waited for the droppable element to be visible
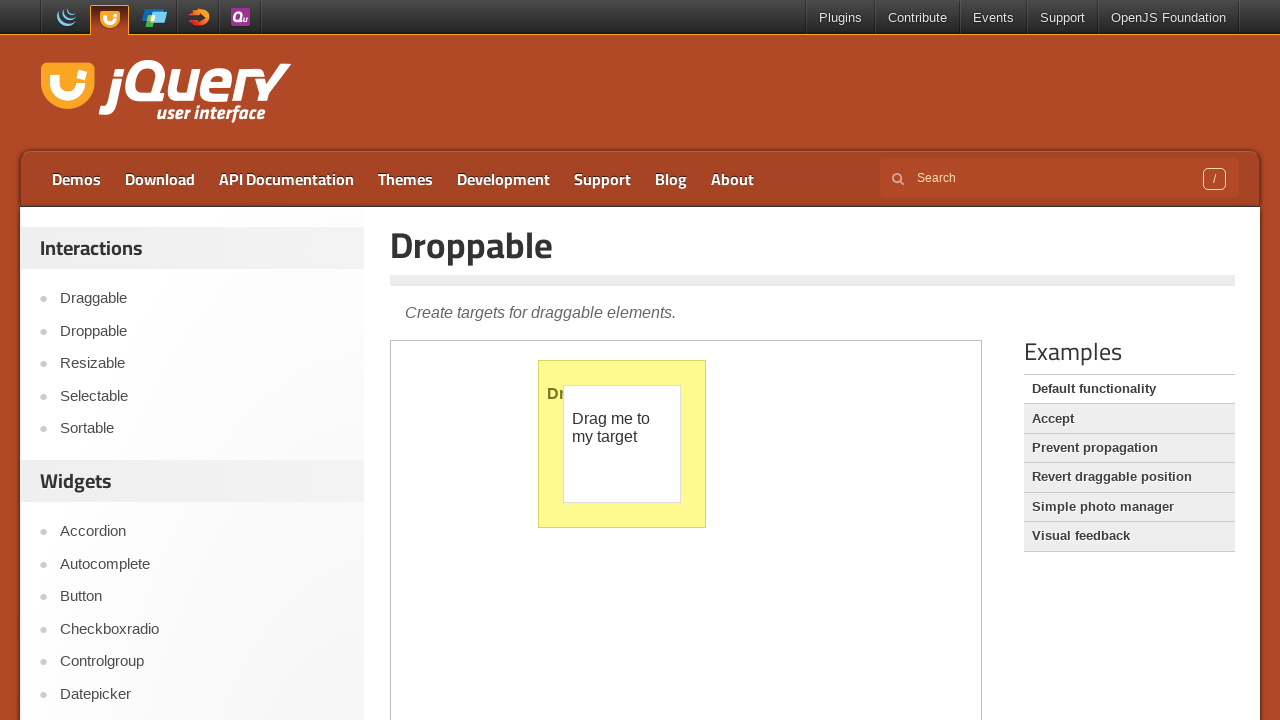

Verified the drop was successful - text changed to 'Dropped!'
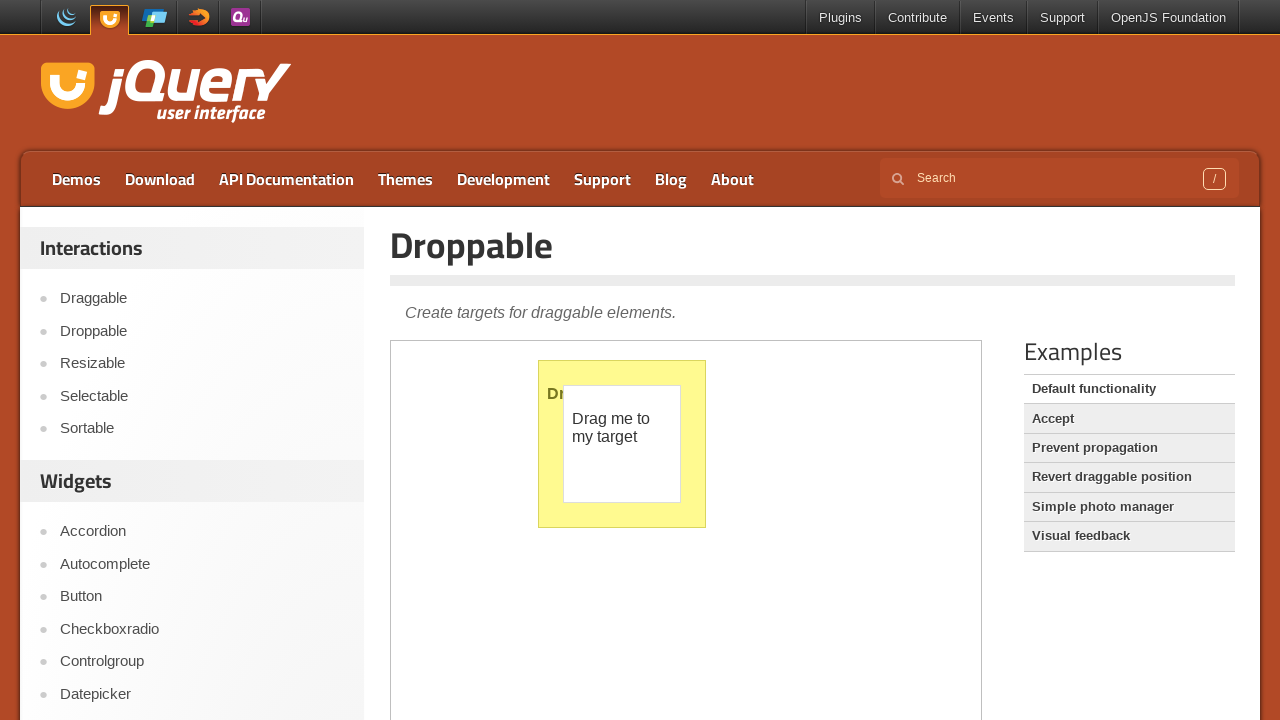

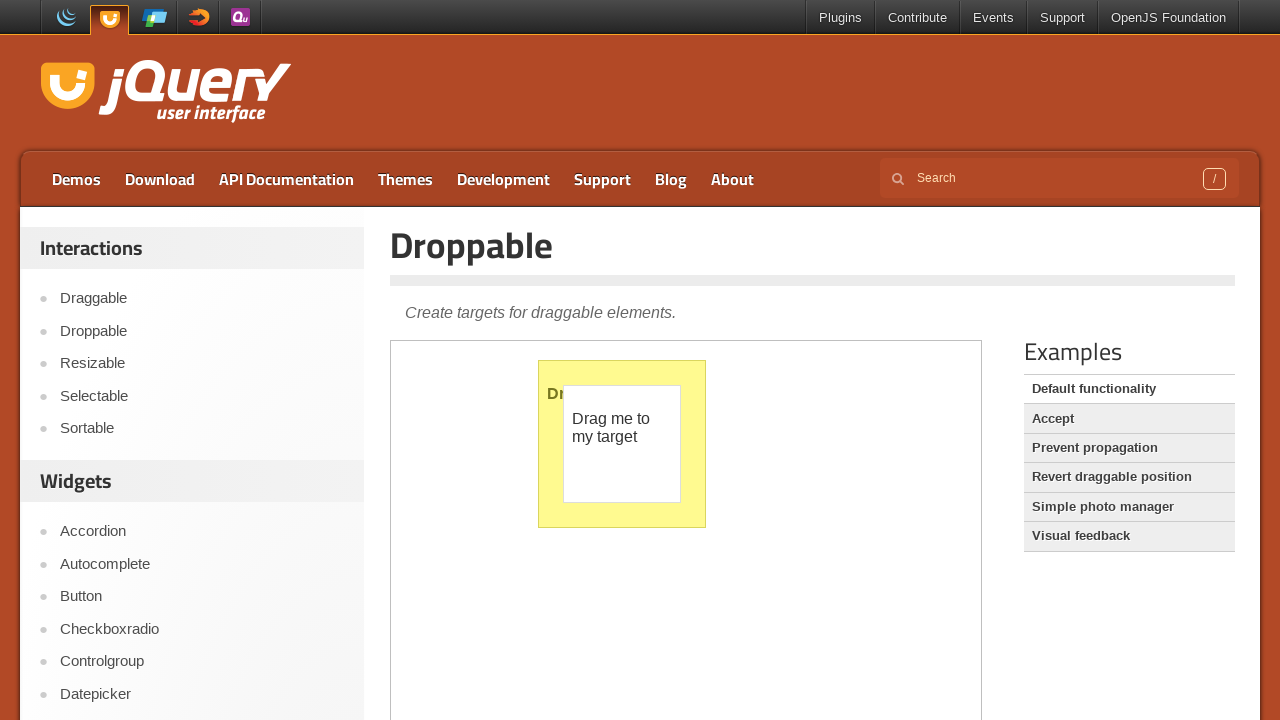